Tests new window handling by clicking a link that opens a new window, switching to it, verifying content, closing it, and returning to the original window

Starting URL: http://www.testdiary.com/training/selenium/selenium-test-page/

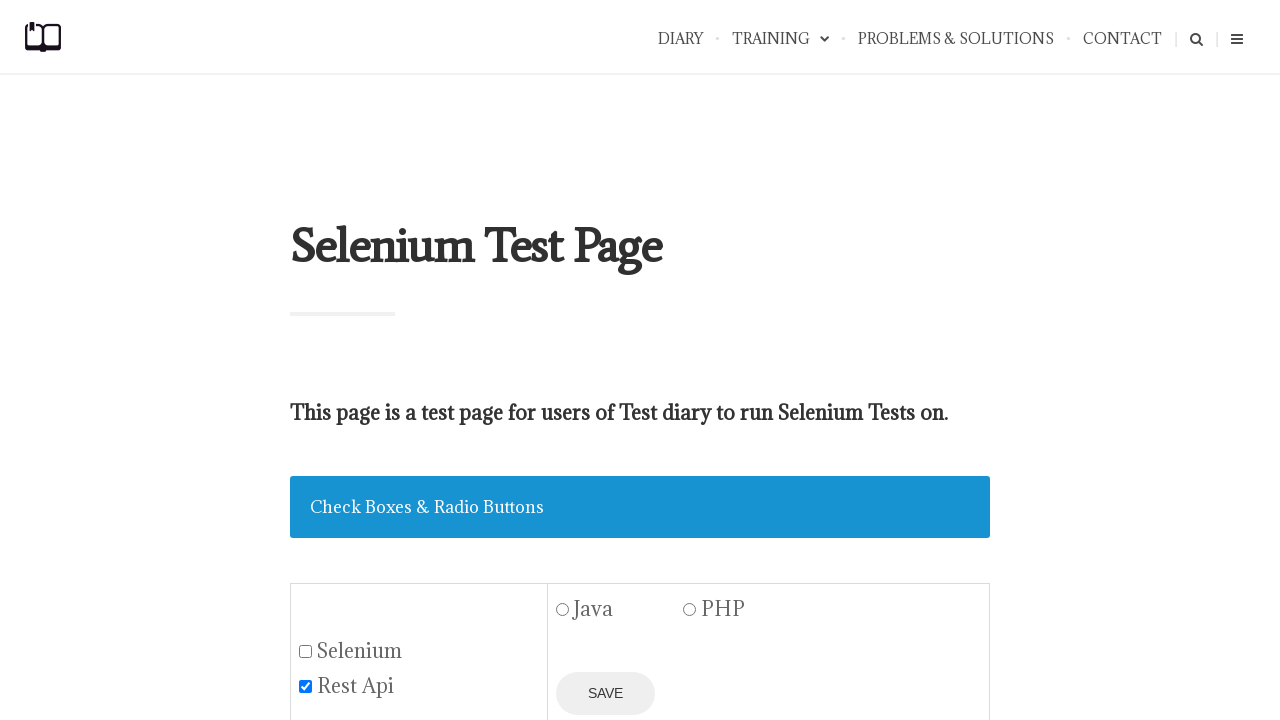

Waited for 'Open page in a new window' link to be visible
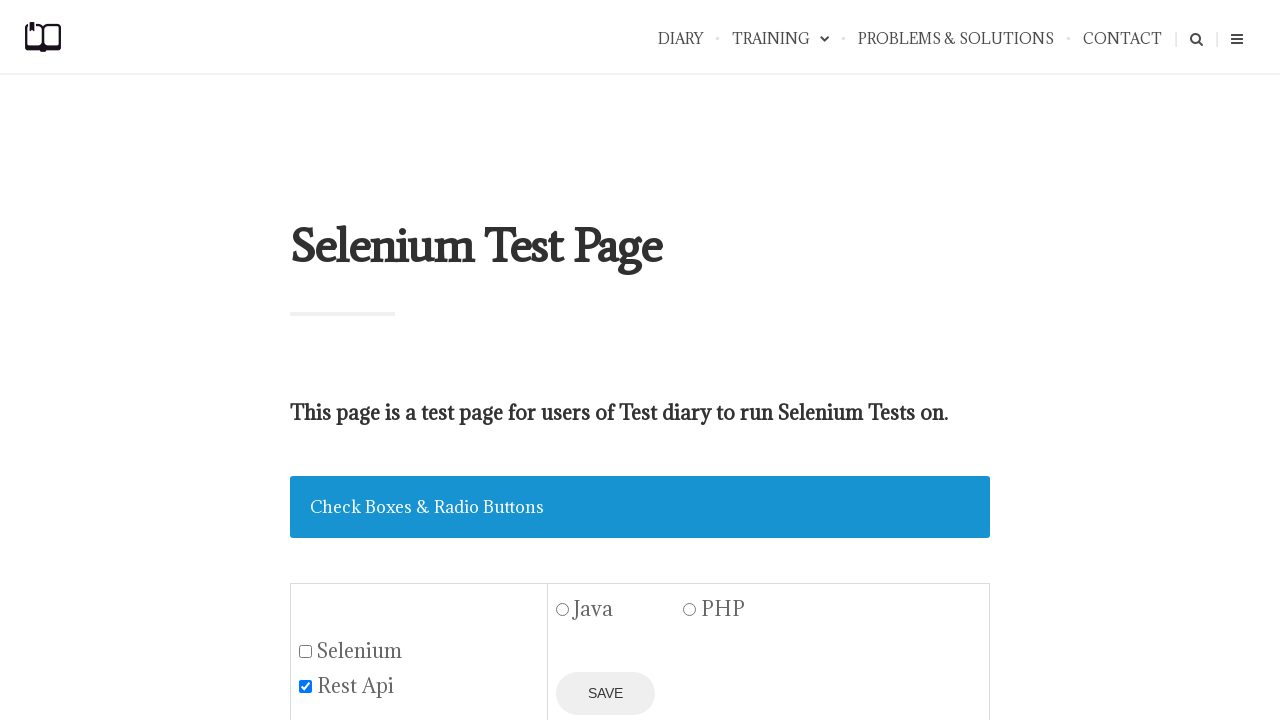

Located 'Open page in a new window' link element
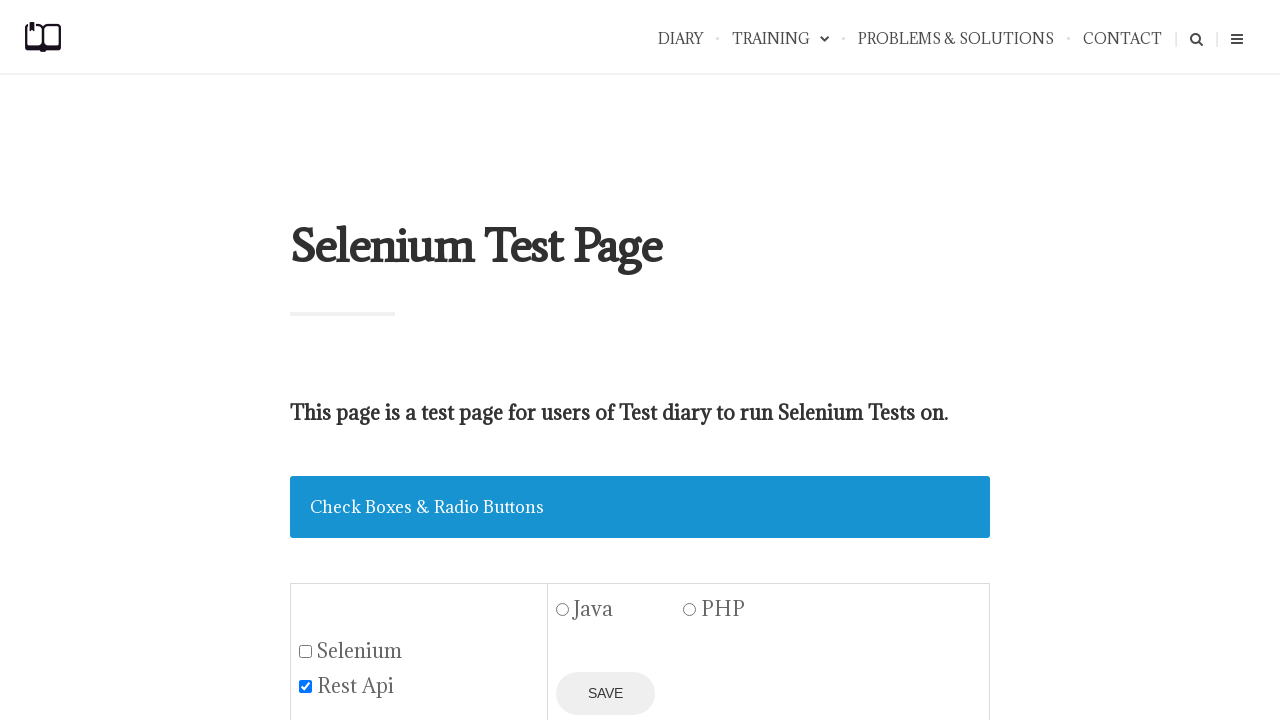

Scrolled link into view if needed
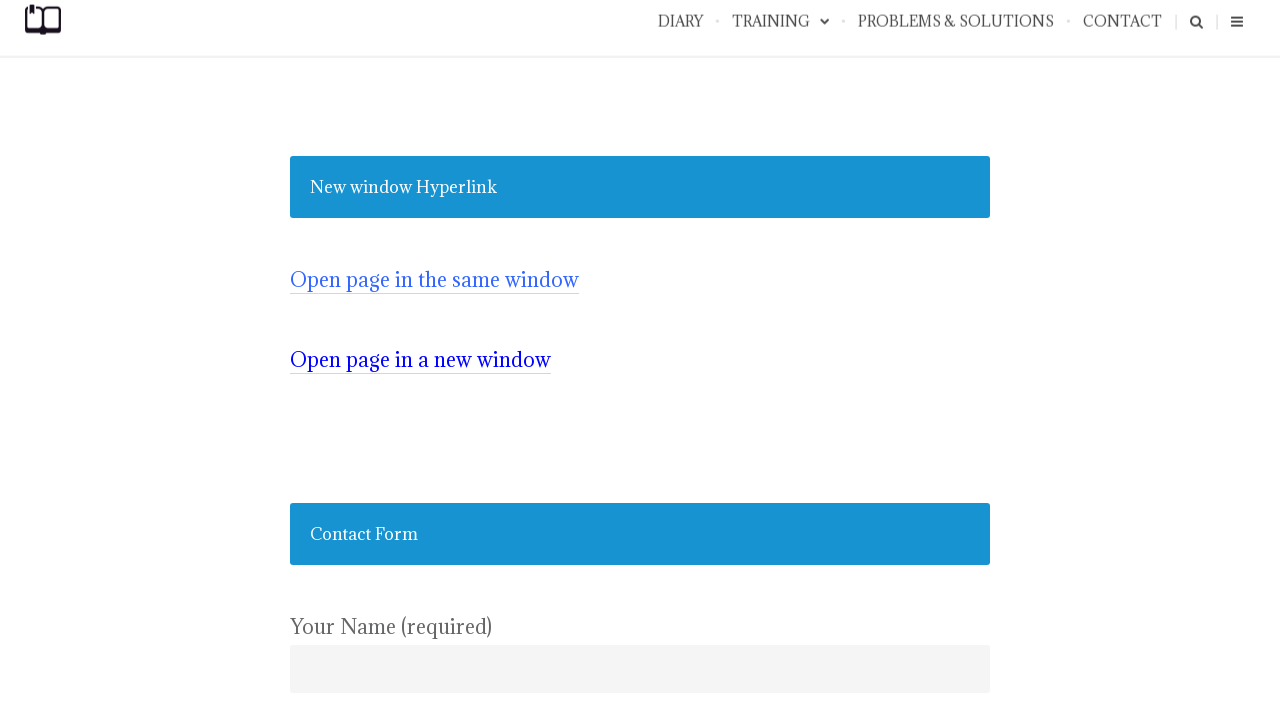

Clicked link to open new window at (420, 360) on internal:text="Open page in a new window"i
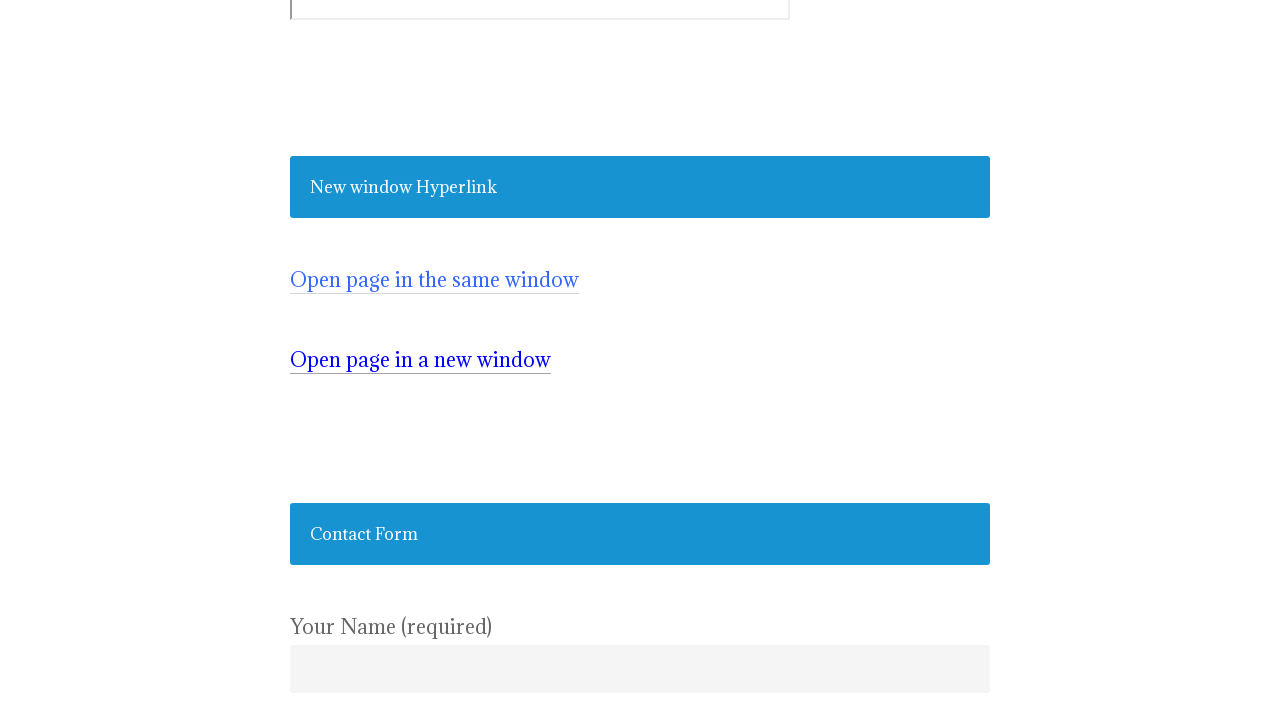

New window opened and captured
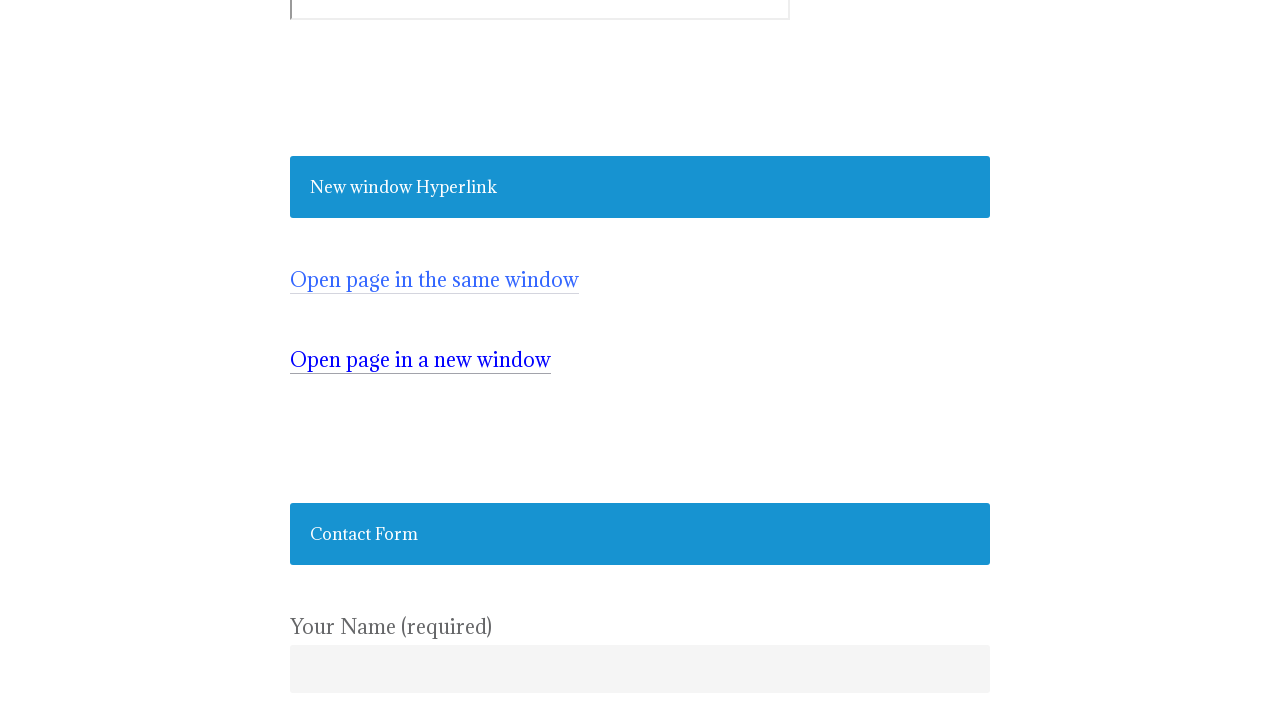

Waited for #testpagelink element to appear in new window
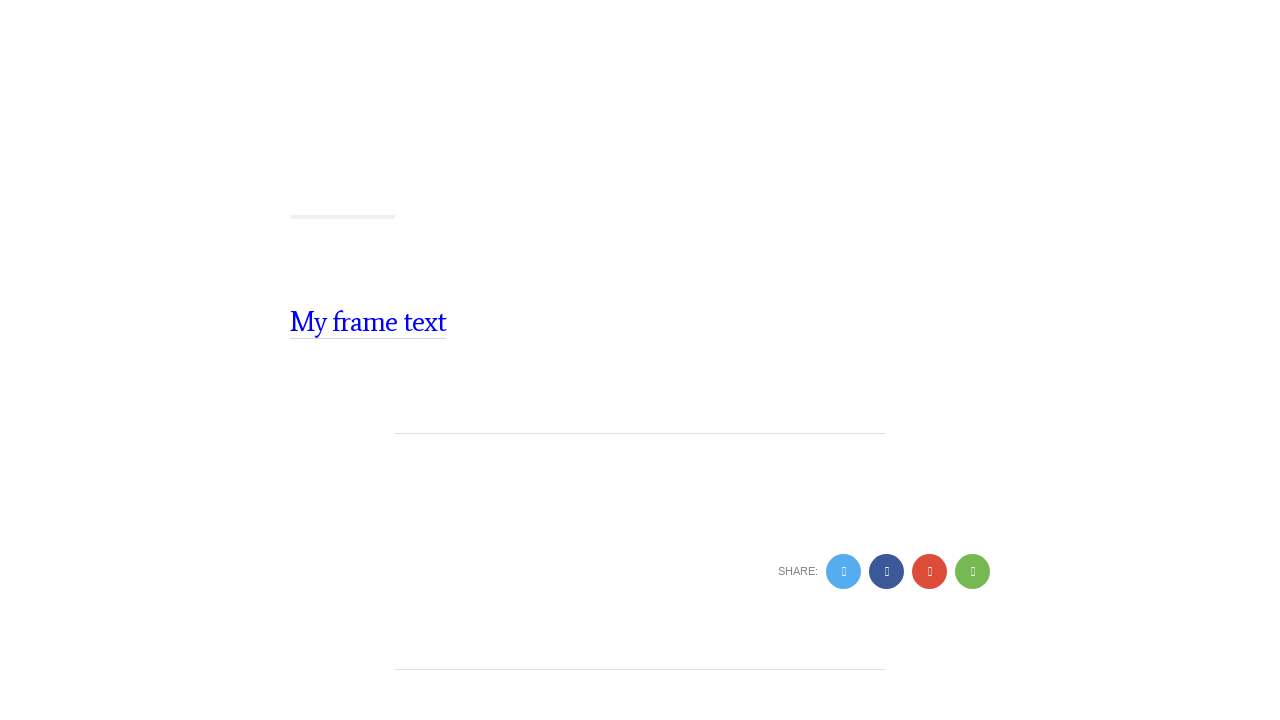

Closed the new window
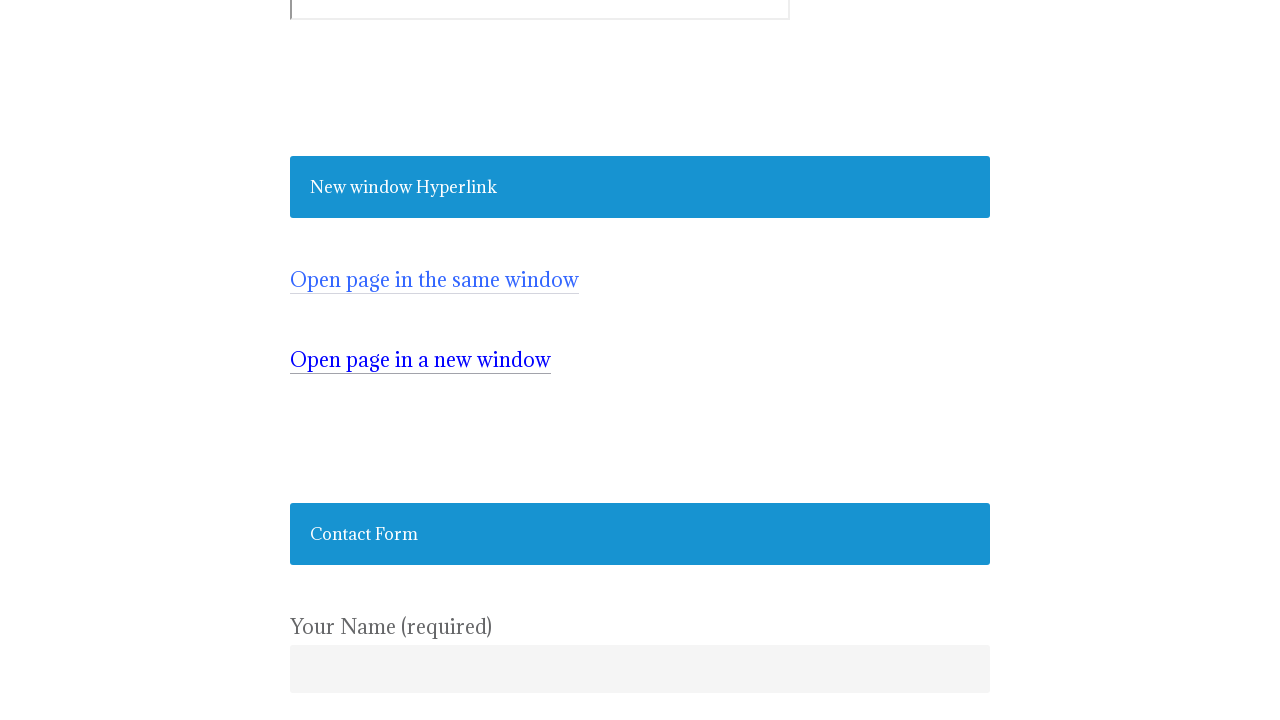

Verified original page still has 'Open page in a new window' link after closing new window
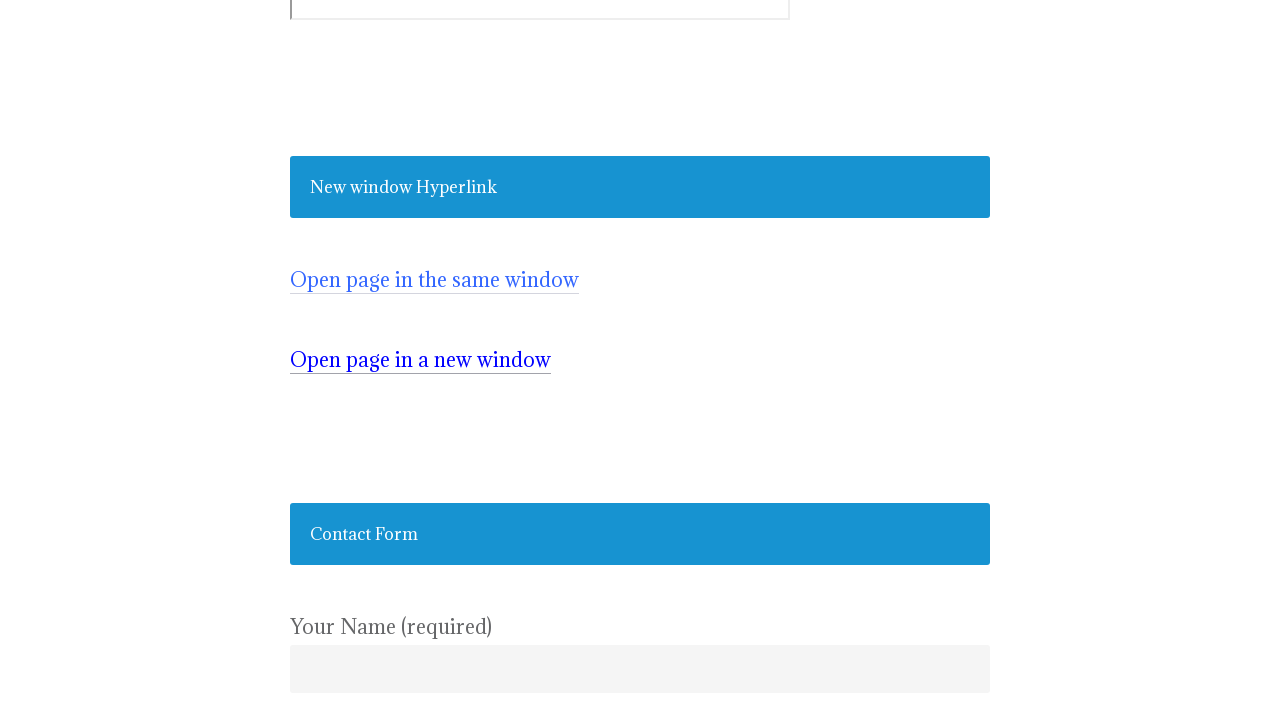

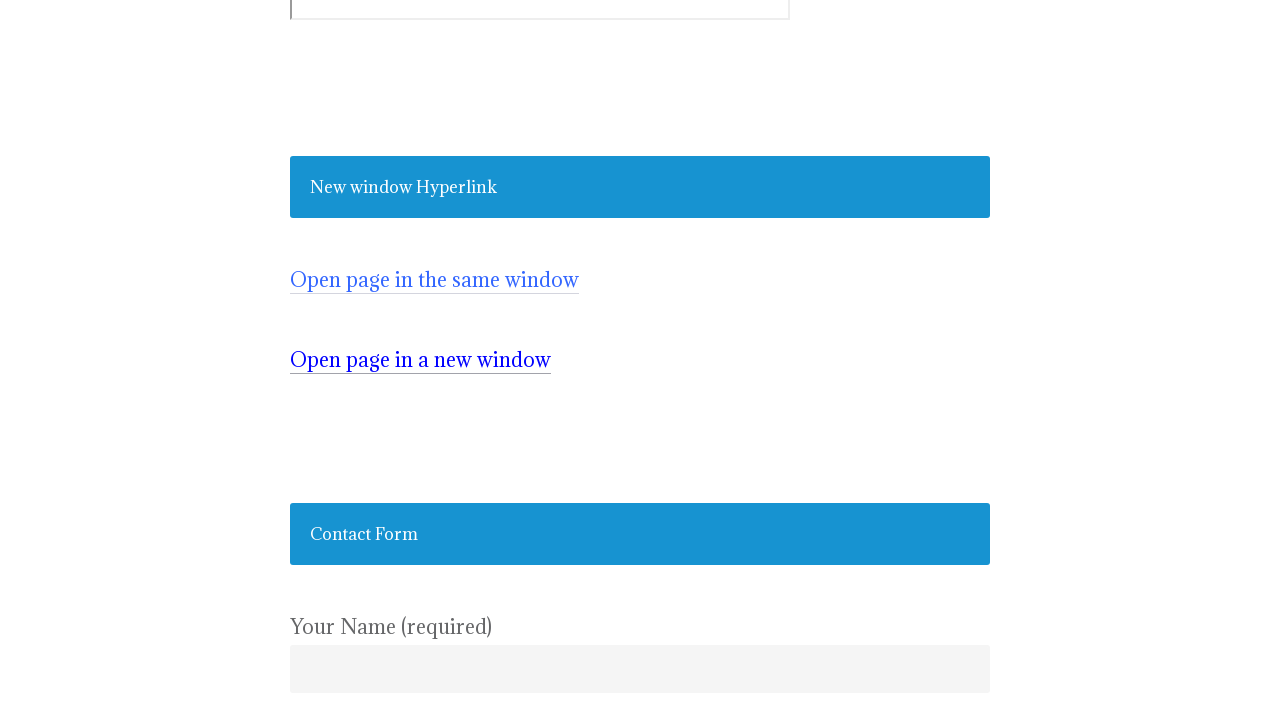